Tests double-click functionality on W3Schools demo by filling a text field with "Welcome" and double-clicking a "Copy Text" button to trigger the copy action within an iframe.

Starting URL: https://www.w3schools.com/tags/tryit.asp?filename=tryhtml5_ev_ondblclick3

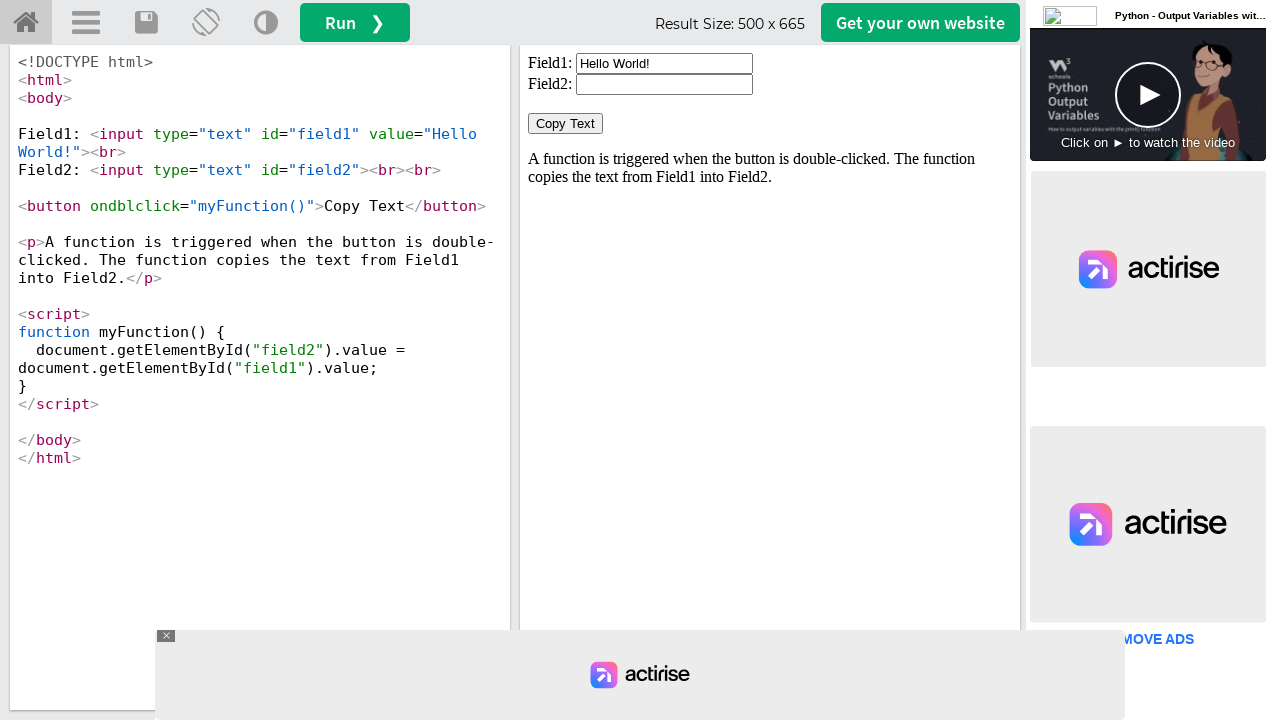

Located iframe with ID 'iframeResult'
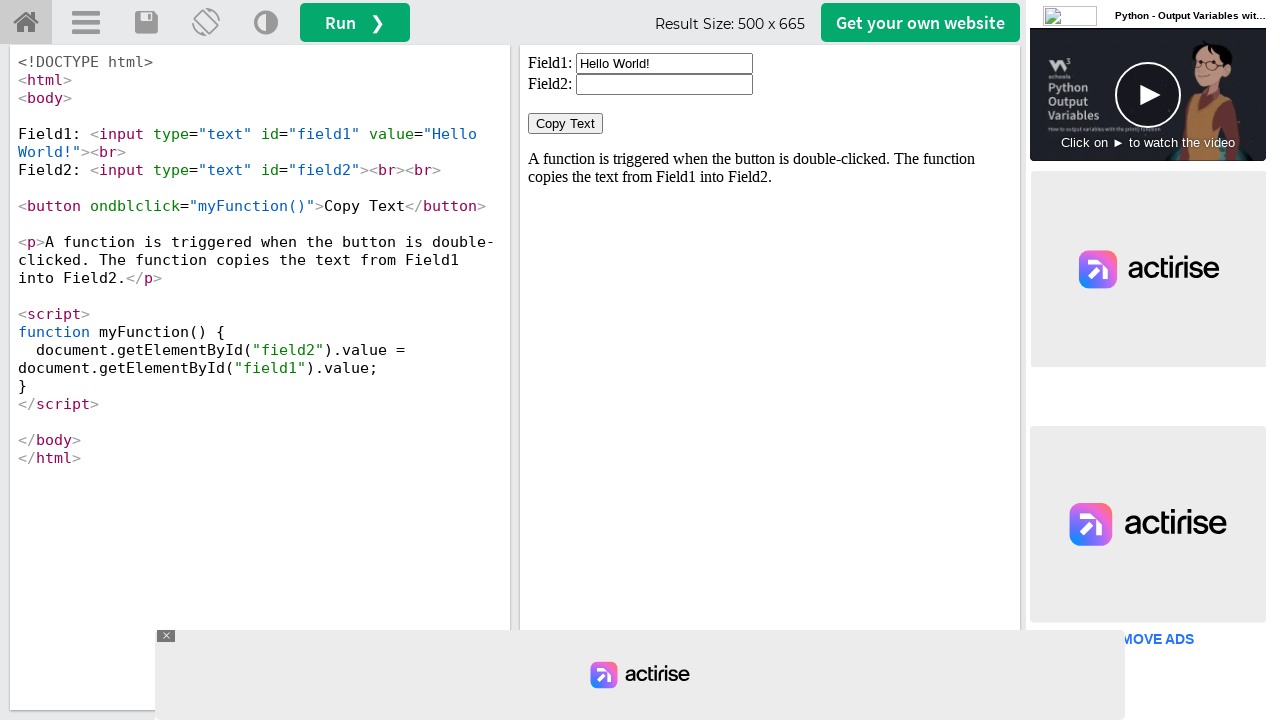

Located text field with ID 'field1' in iframe
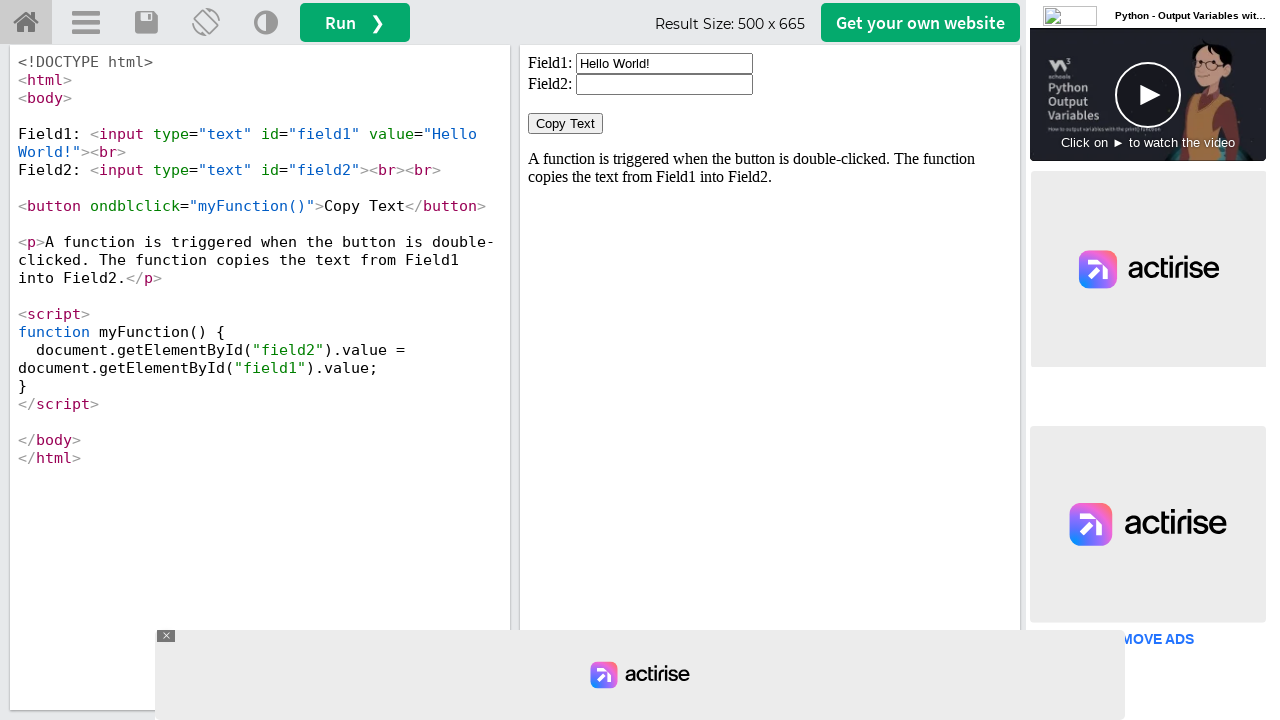

Cleared the text field on #iframeResult >> internal:control=enter-frame >> xpath=//*[@id="field1"]
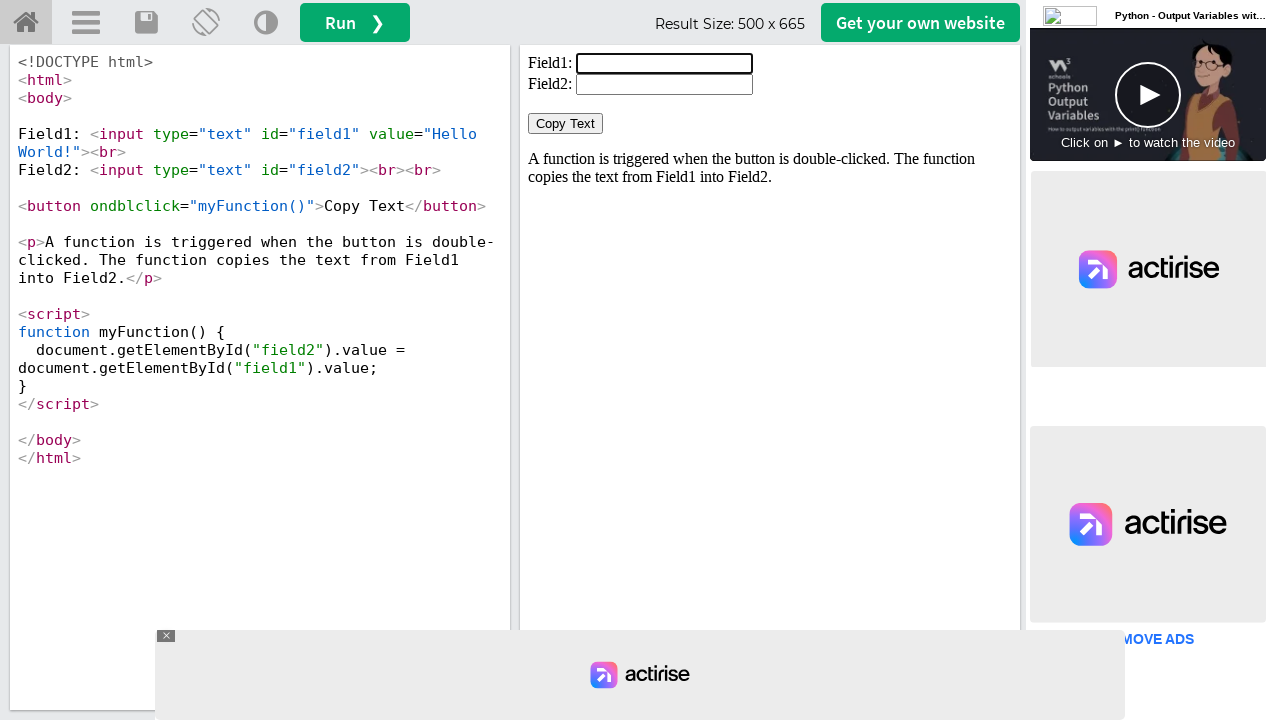

Filled text field with 'Welcome' on #iframeResult >> internal:control=enter-frame >> xpath=//*[@id="field1"]
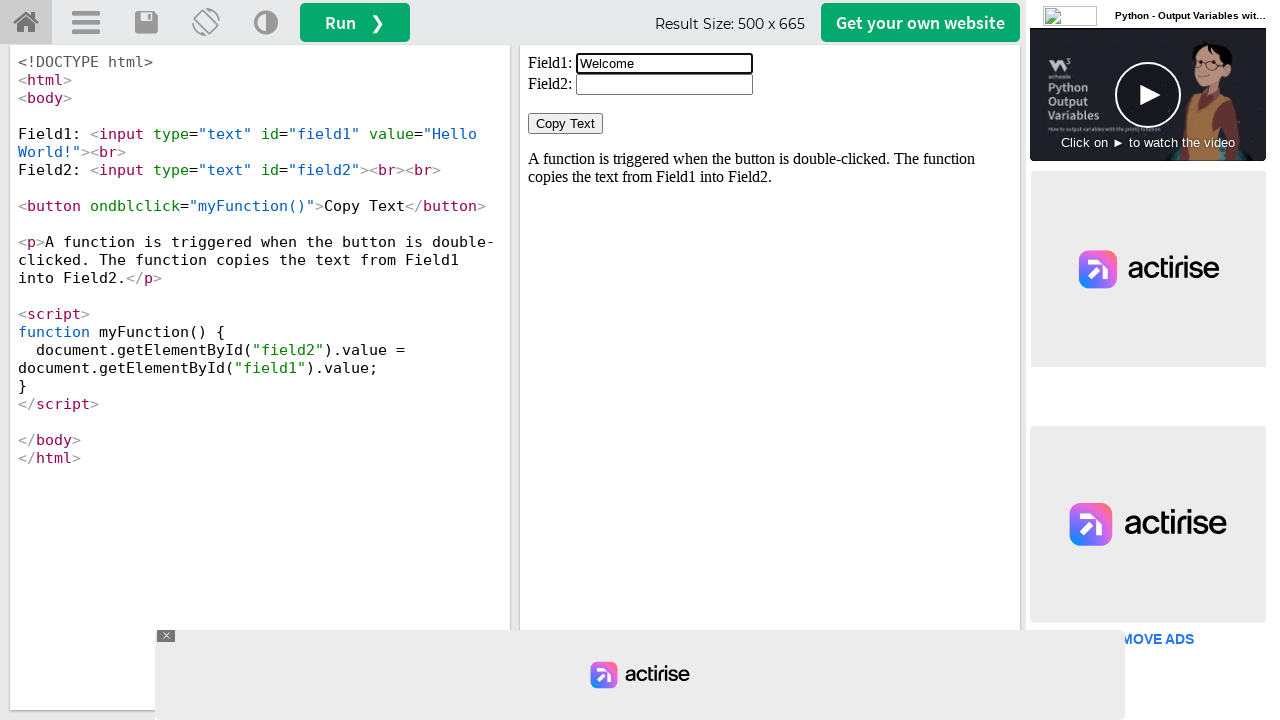

Located 'Copy Text' button in iframe
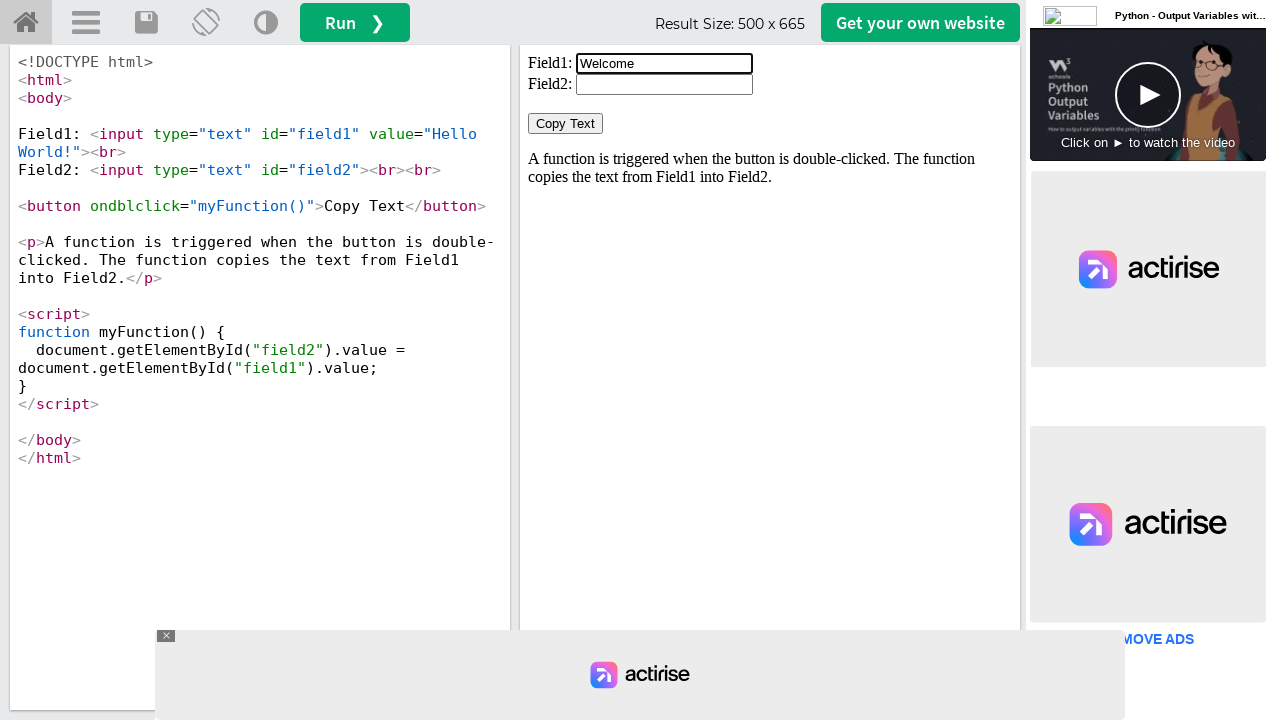

Double-clicked the 'Copy Text' button to trigger copy action at (566, 124) on #iframeResult >> internal:control=enter-frame >> xpath=//button[normalize-space(
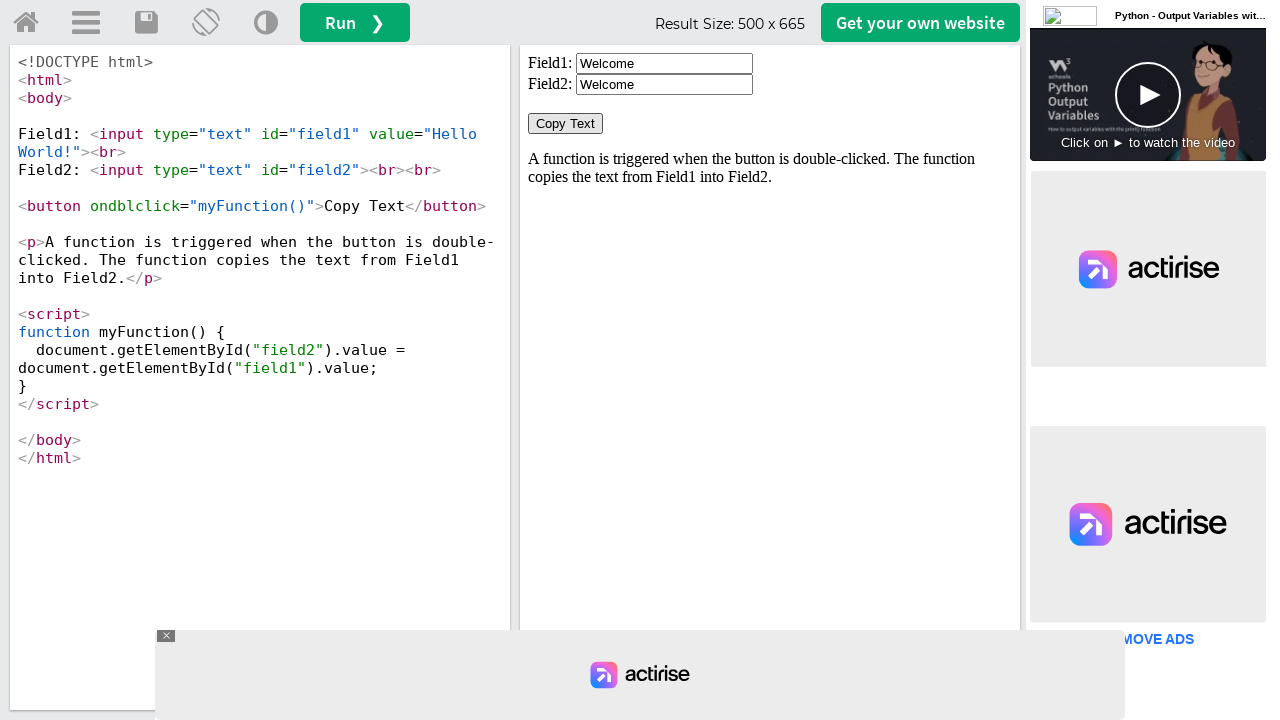

Waited 2 seconds for copy action to complete
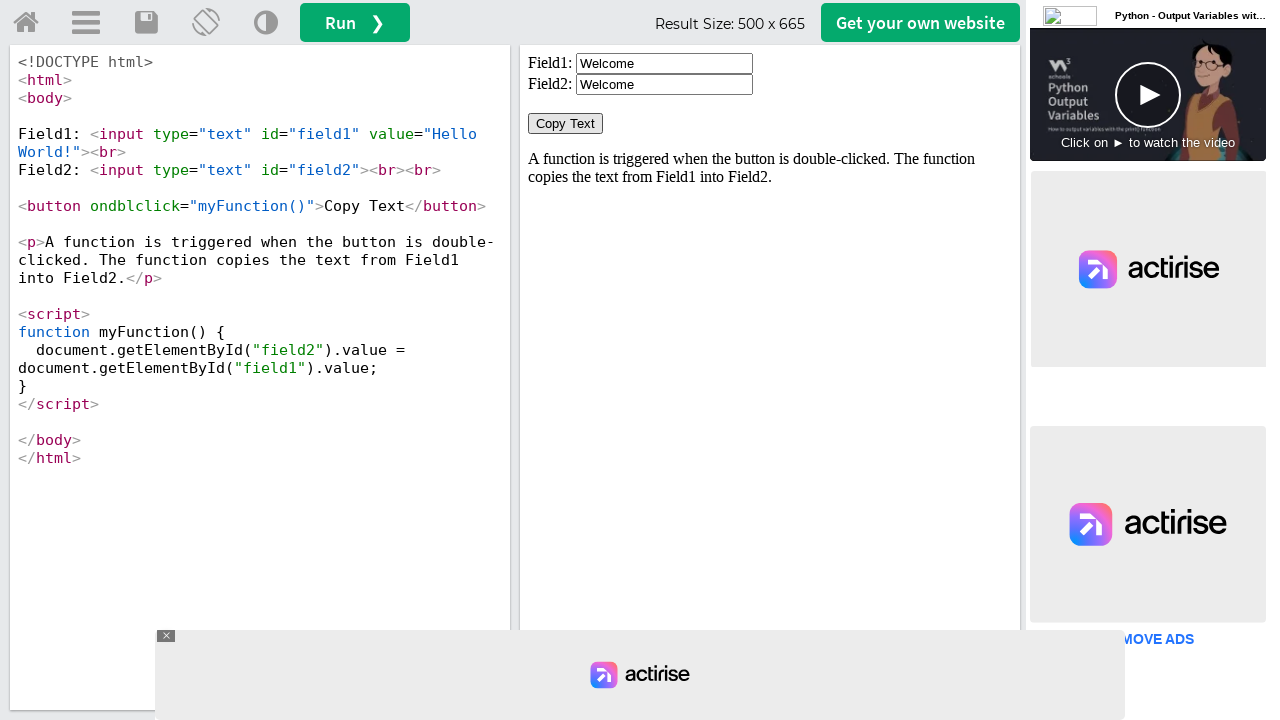

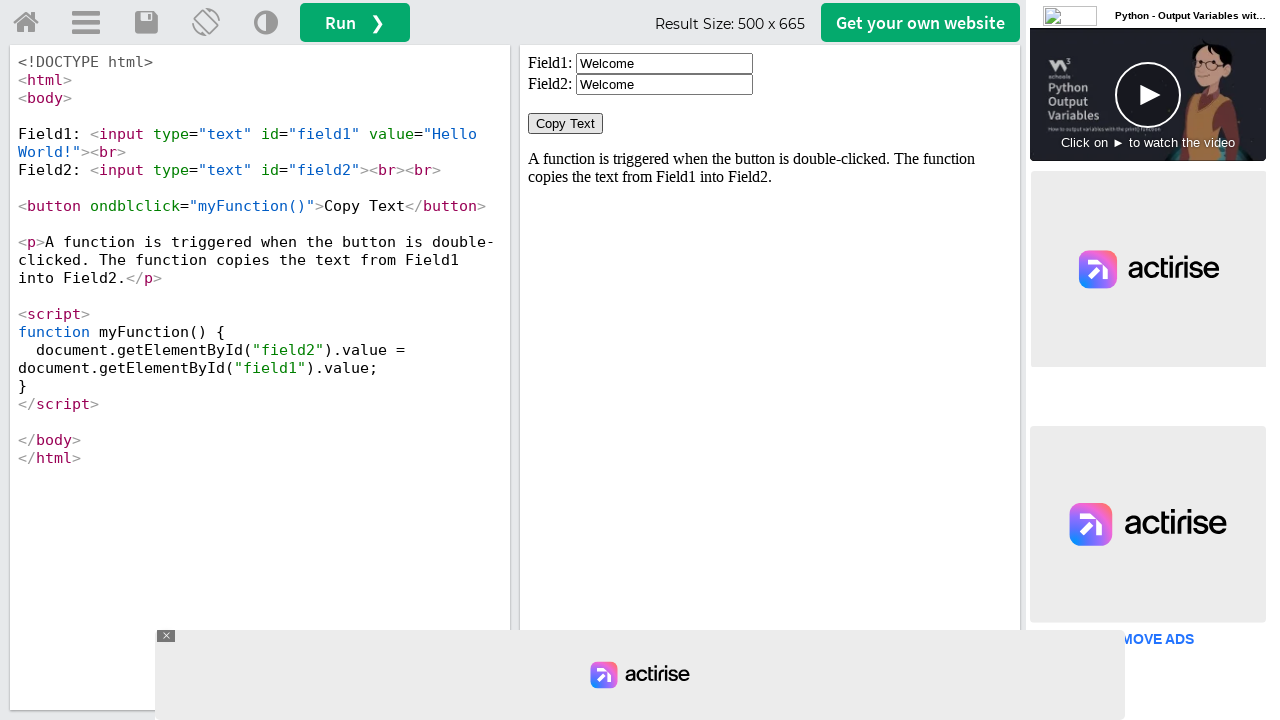